Tests a text box form by filling in full name, email, and current address fields, then uses keyboard shortcuts (Ctrl+A, Ctrl+C, Tab, Ctrl+V) to copy the current address to the permanent address field.

Starting URL: https://demoqa.com/text-box

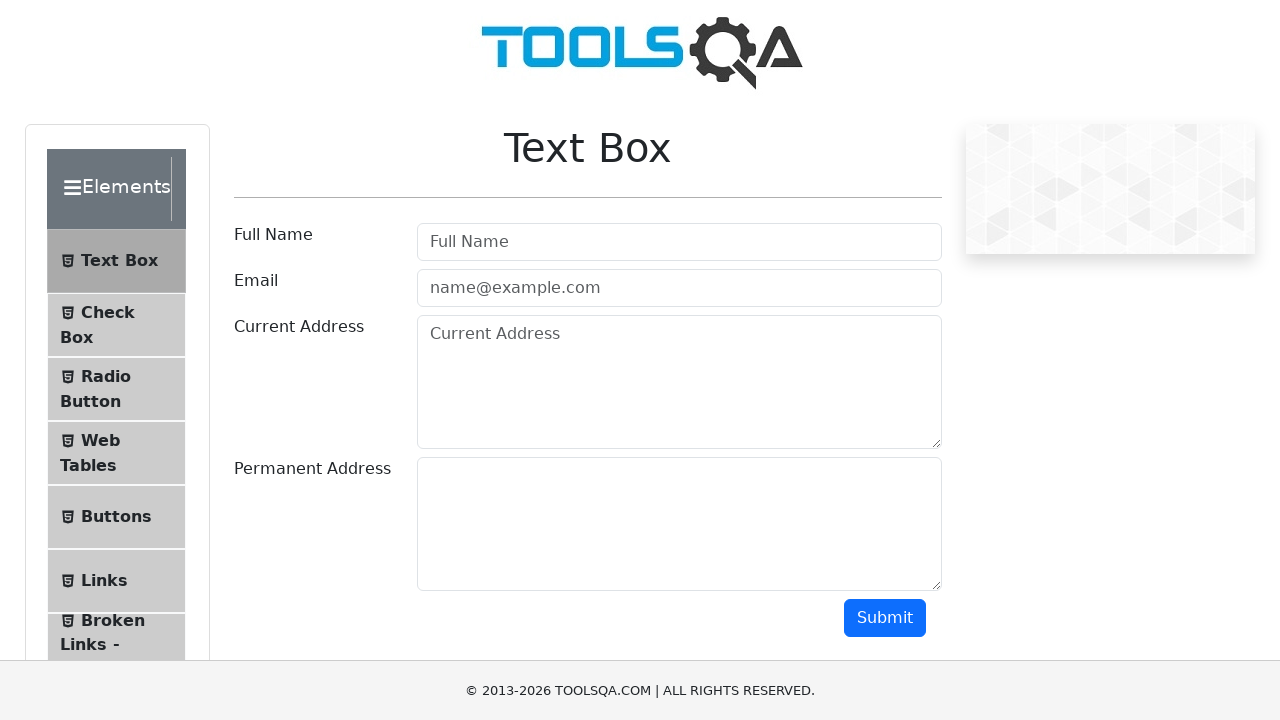

Filled full name field with 'Mr.Peter Haynes' on #userName
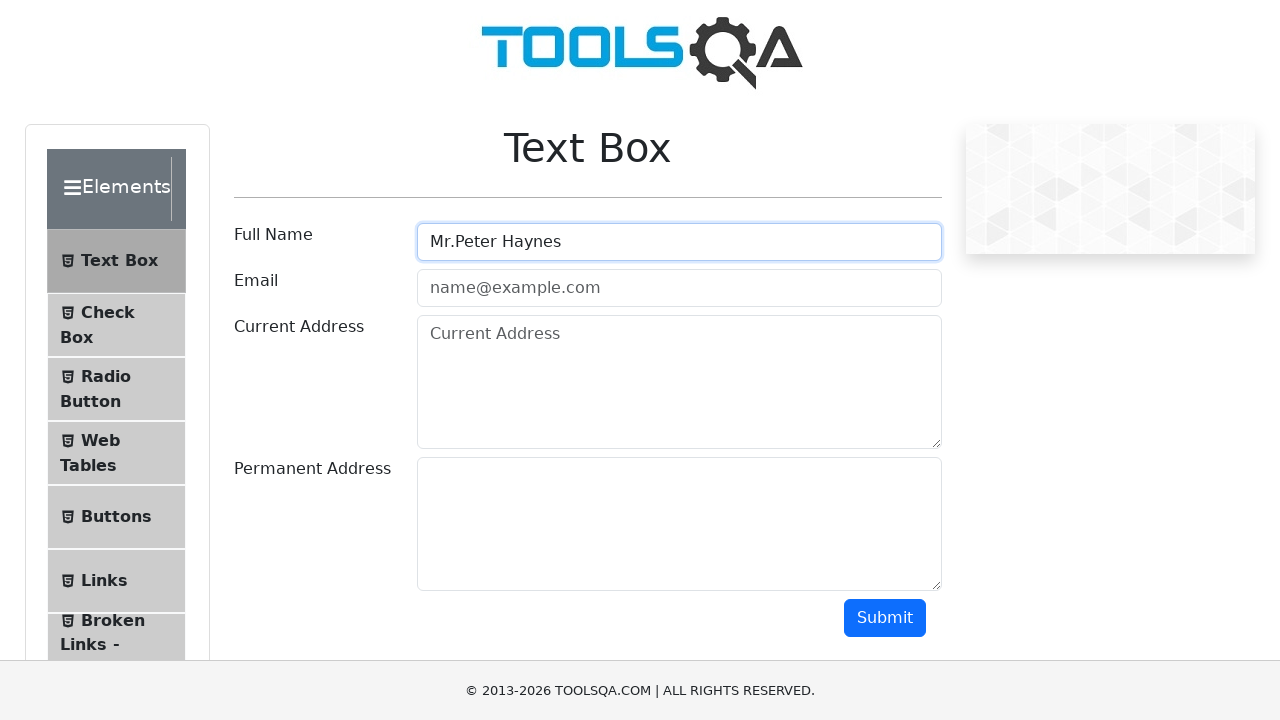

Filled email field with 'PeterHaynes@toolsqa.com' on #userEmail
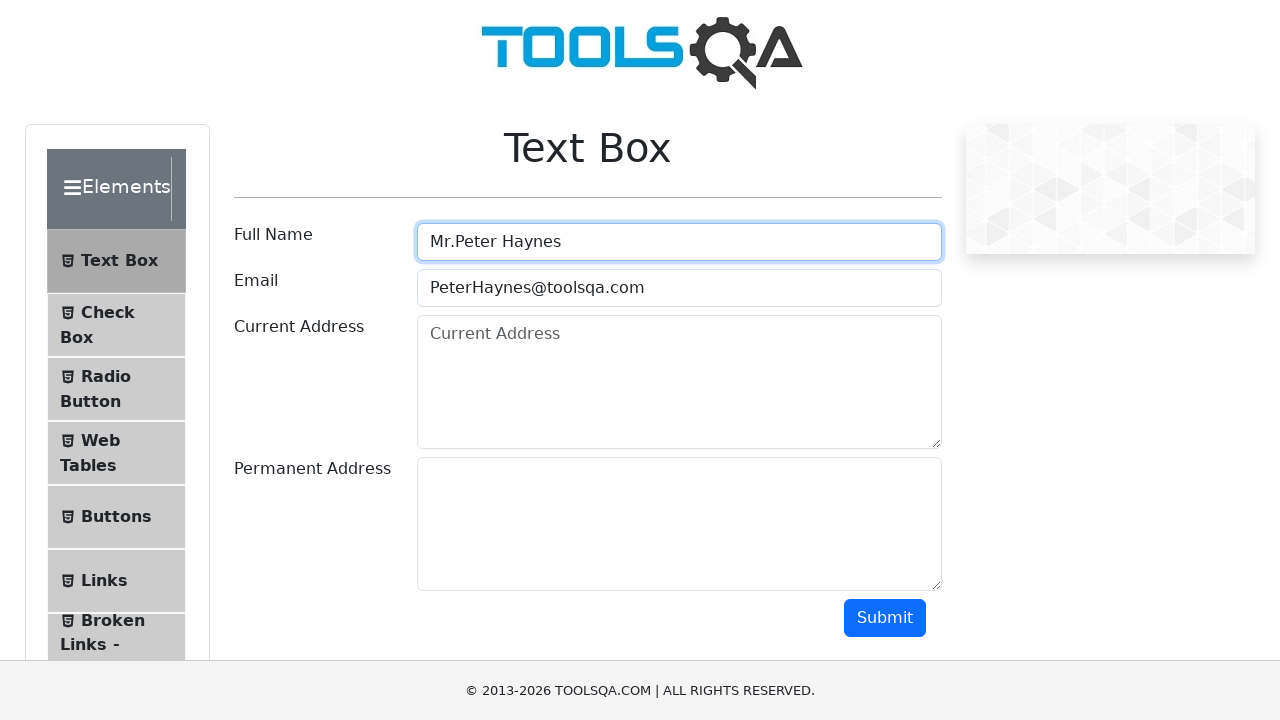

Filled current address field with '43 School Lane London EC71 9GO' on #currentAddress
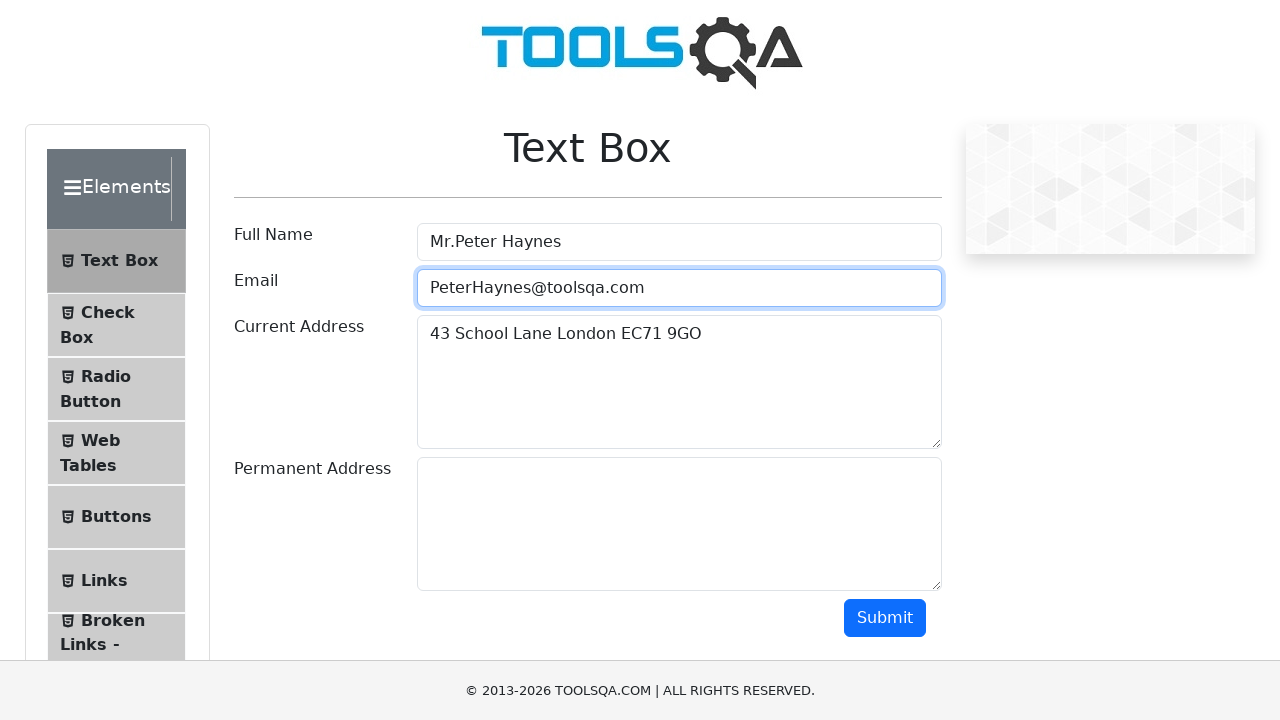

Clicked on current address field to focus it at (679, 382) on #currentAddress
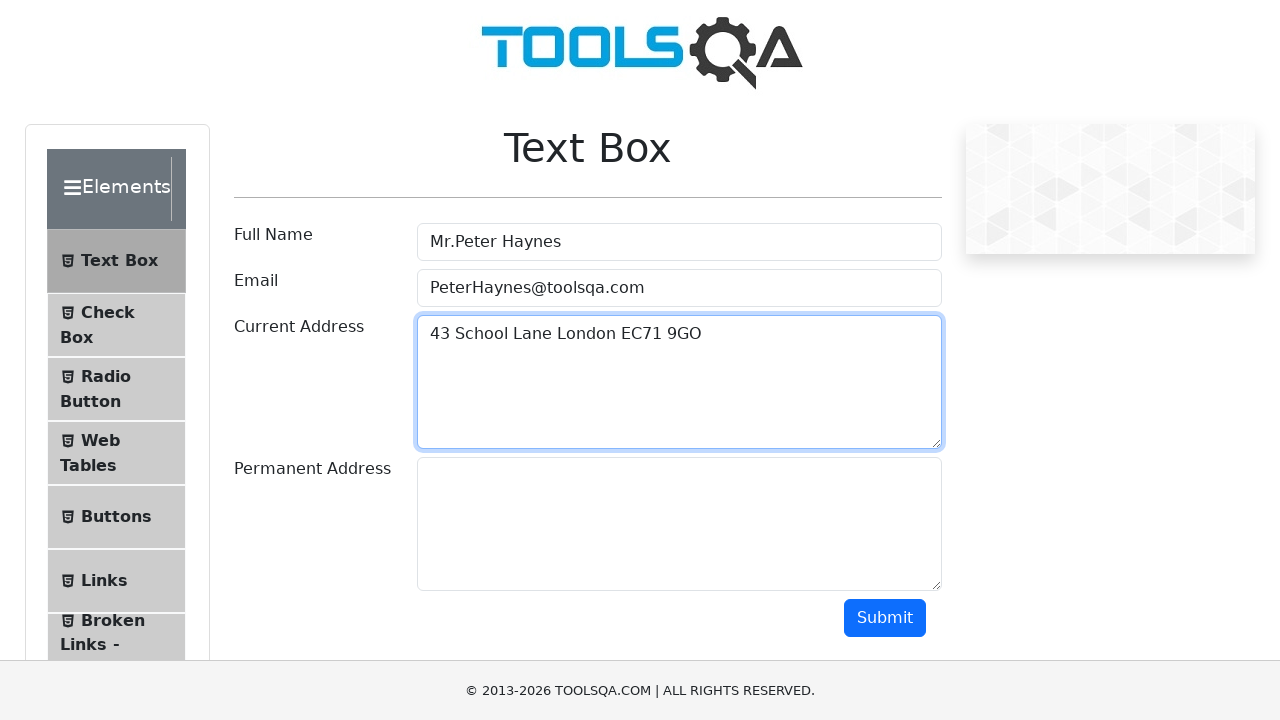

Selected all text in current address field using Ctrl+A
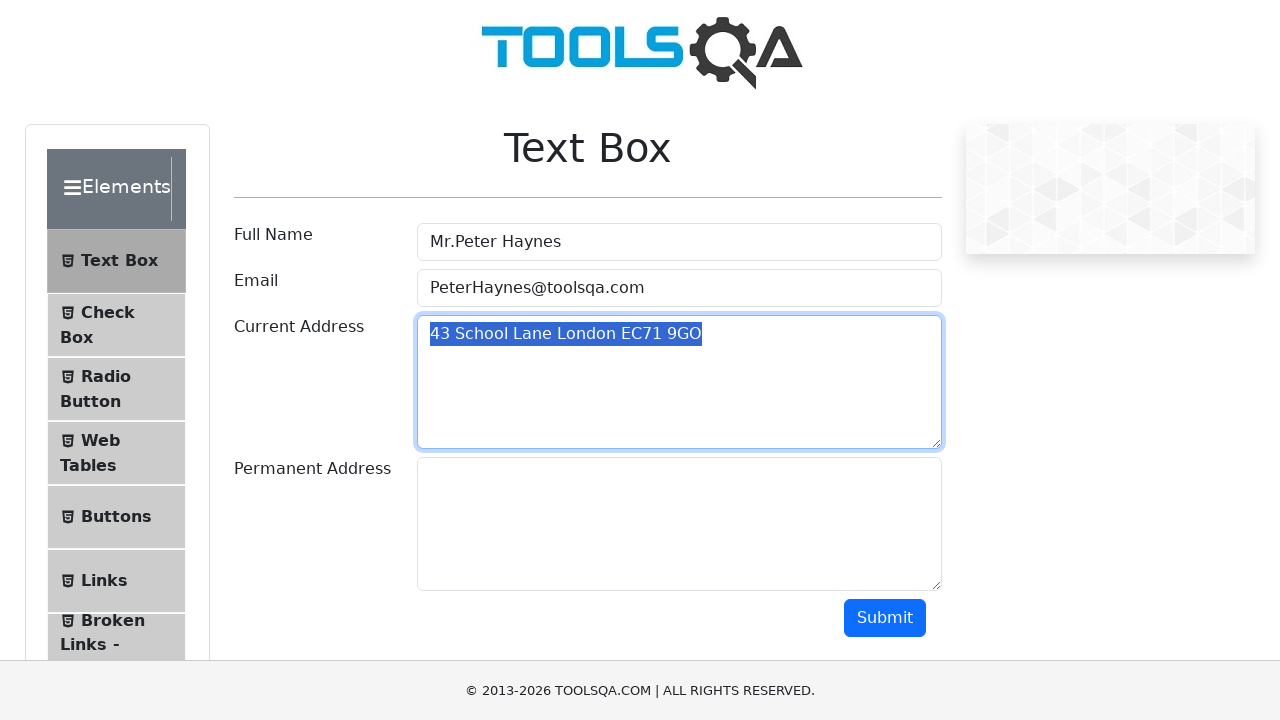

Copied current address text using Ctrl+C
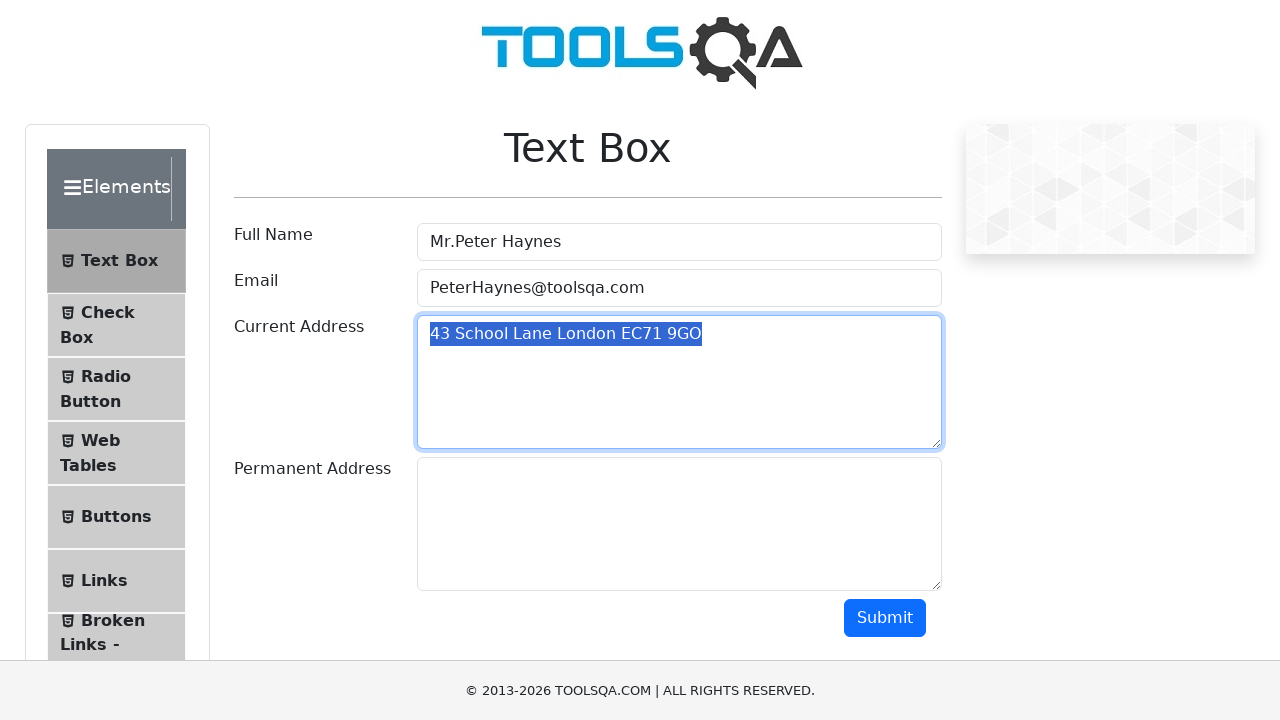

Pressed Tab to switch focus to permanent address field
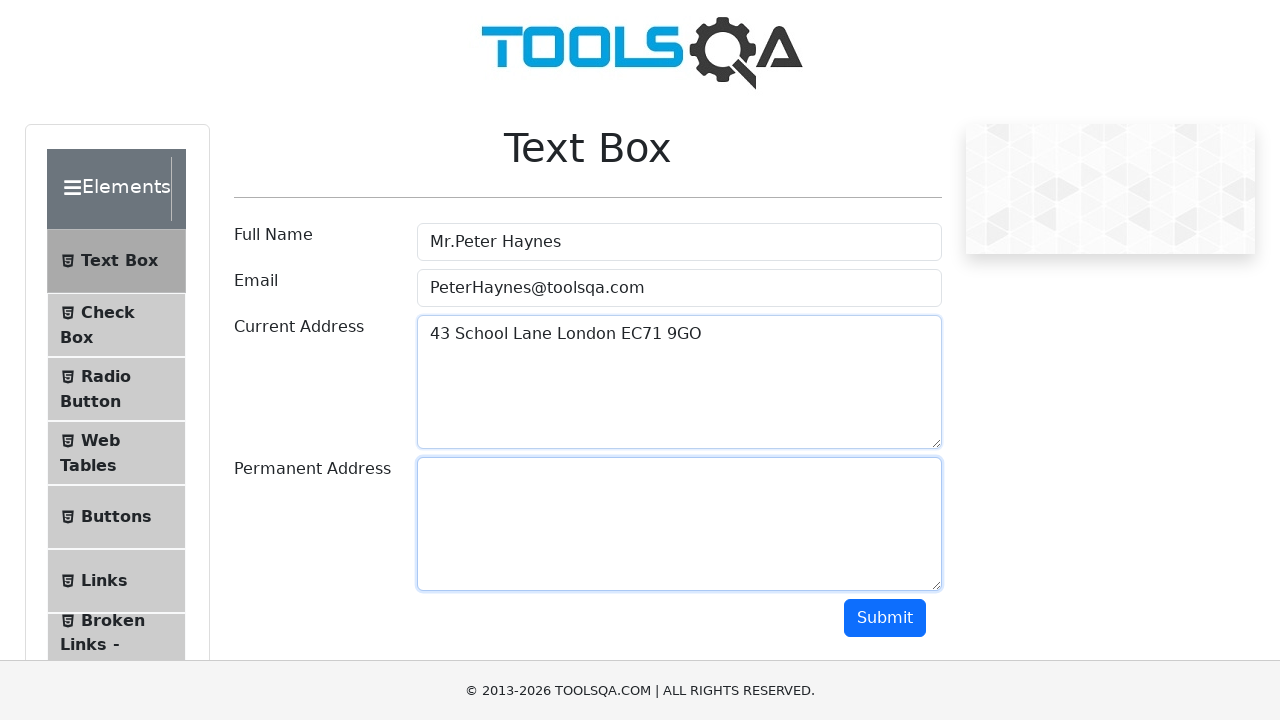

Pasted address text into permanent address field using Ctrl+V
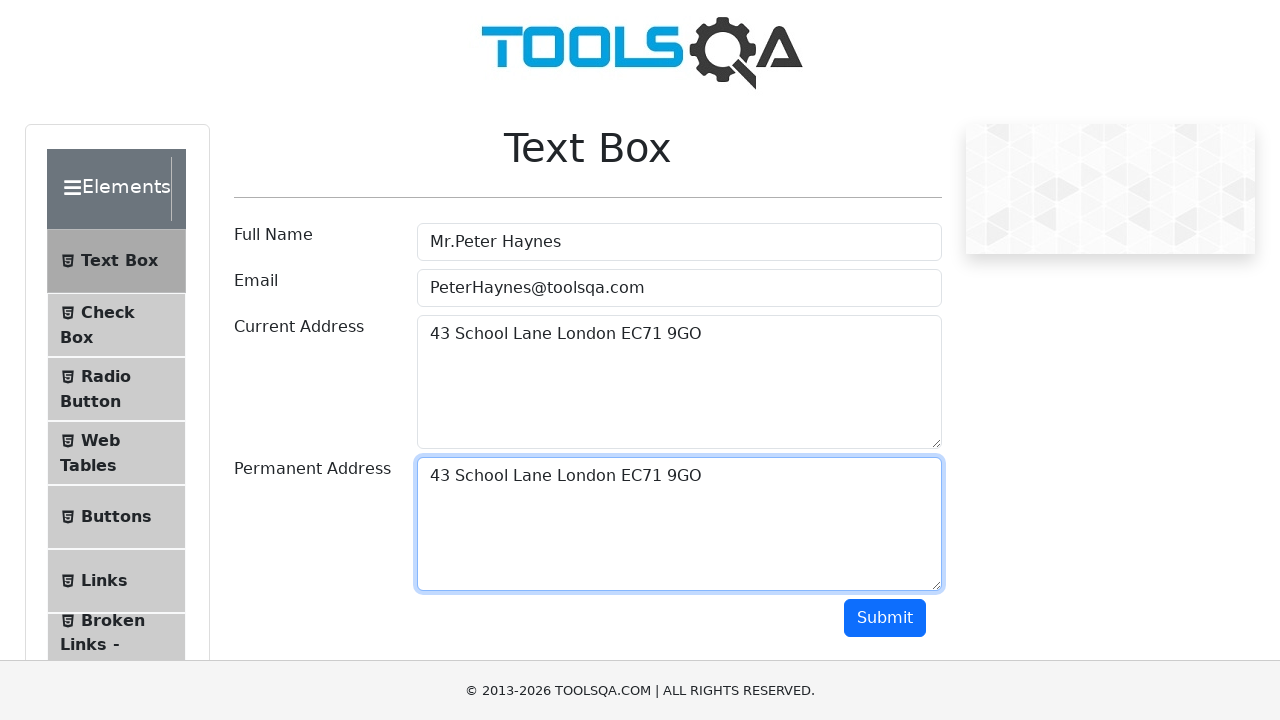

Waited 500ms to ensure paste operation completed
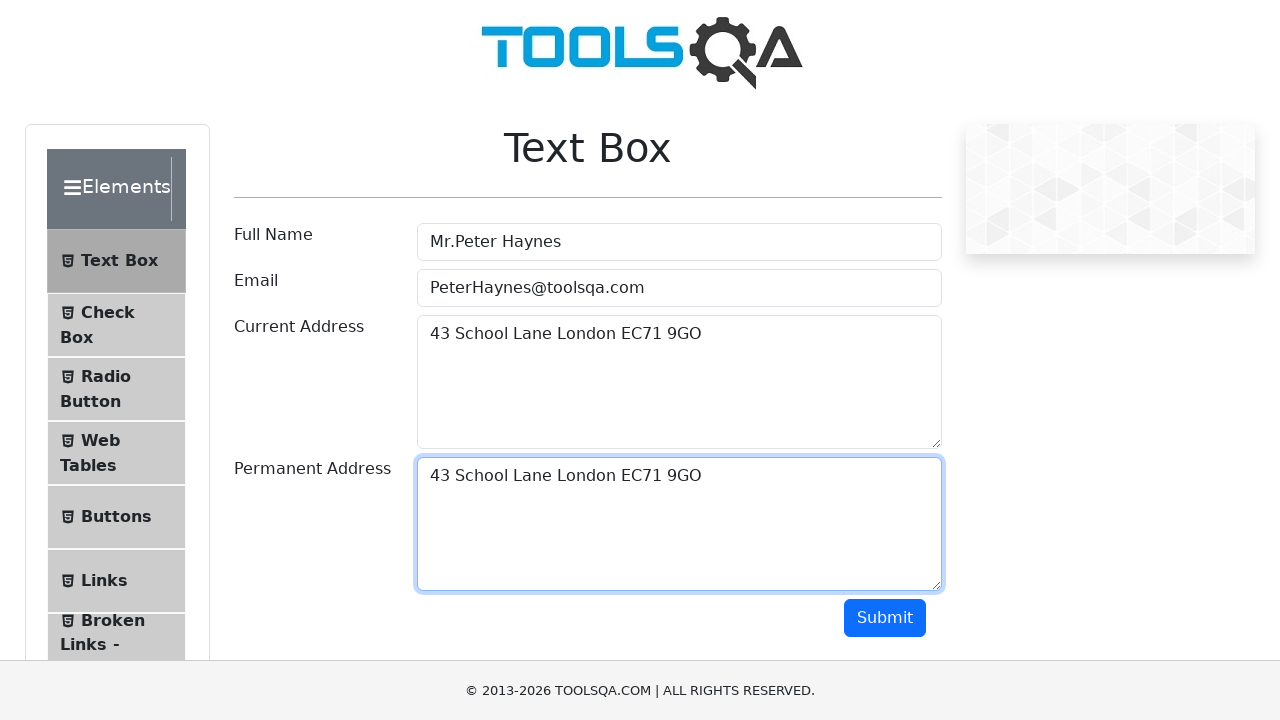

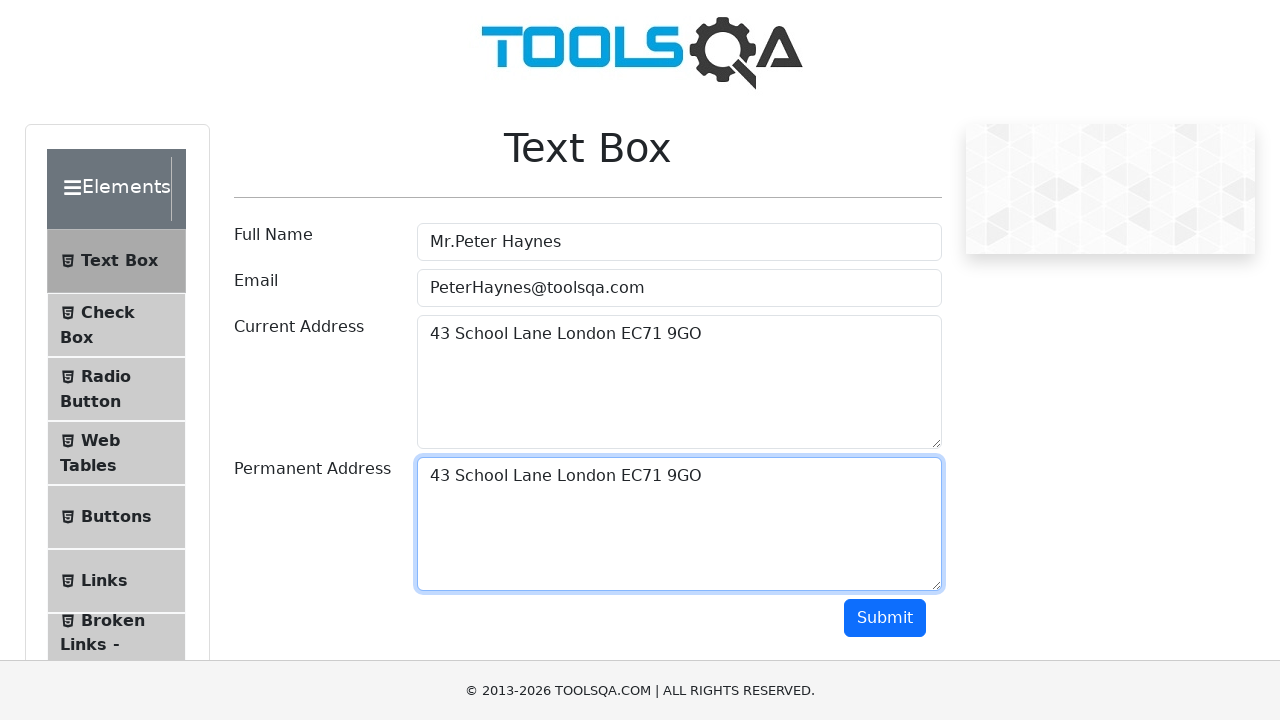